Tests iframe navigation by switching between different frames on the DemoQA frames page

Starting URL: https://demoqa.com/browser-windows

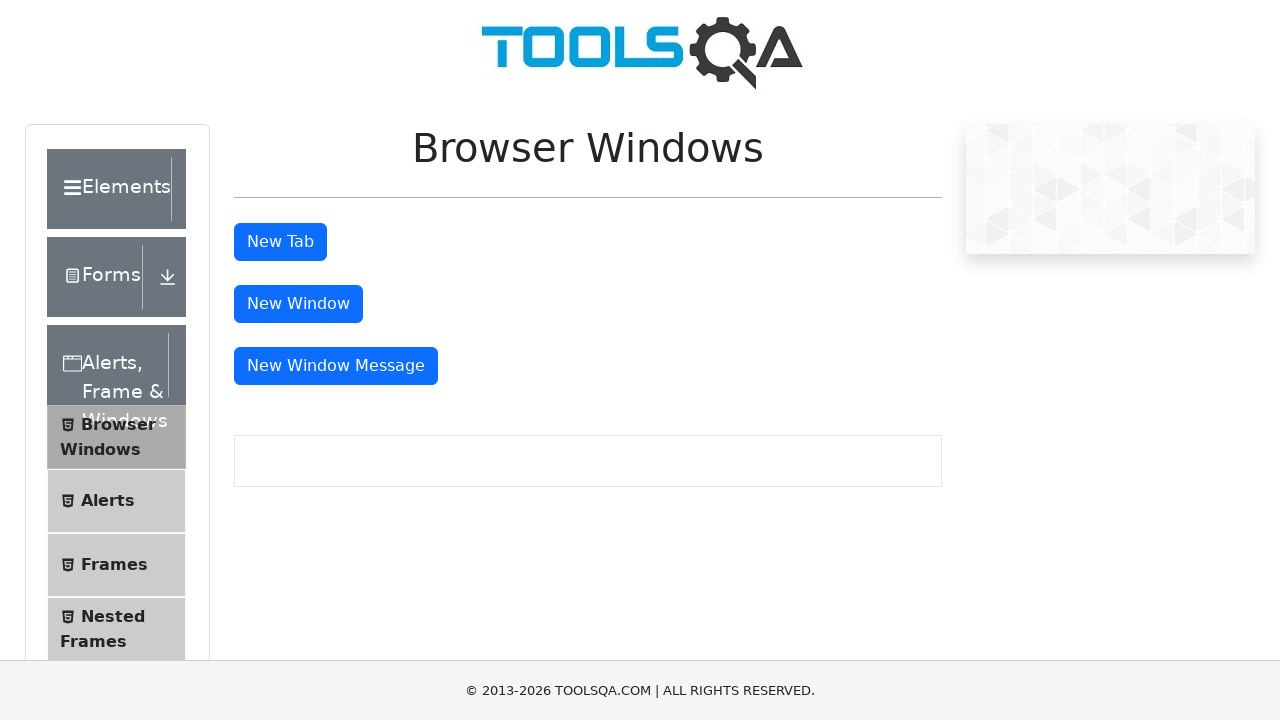

Clicked on 'Alerts, Frame & Windows' menu item at (107, 365) on text=Alerts, Frame & Windows
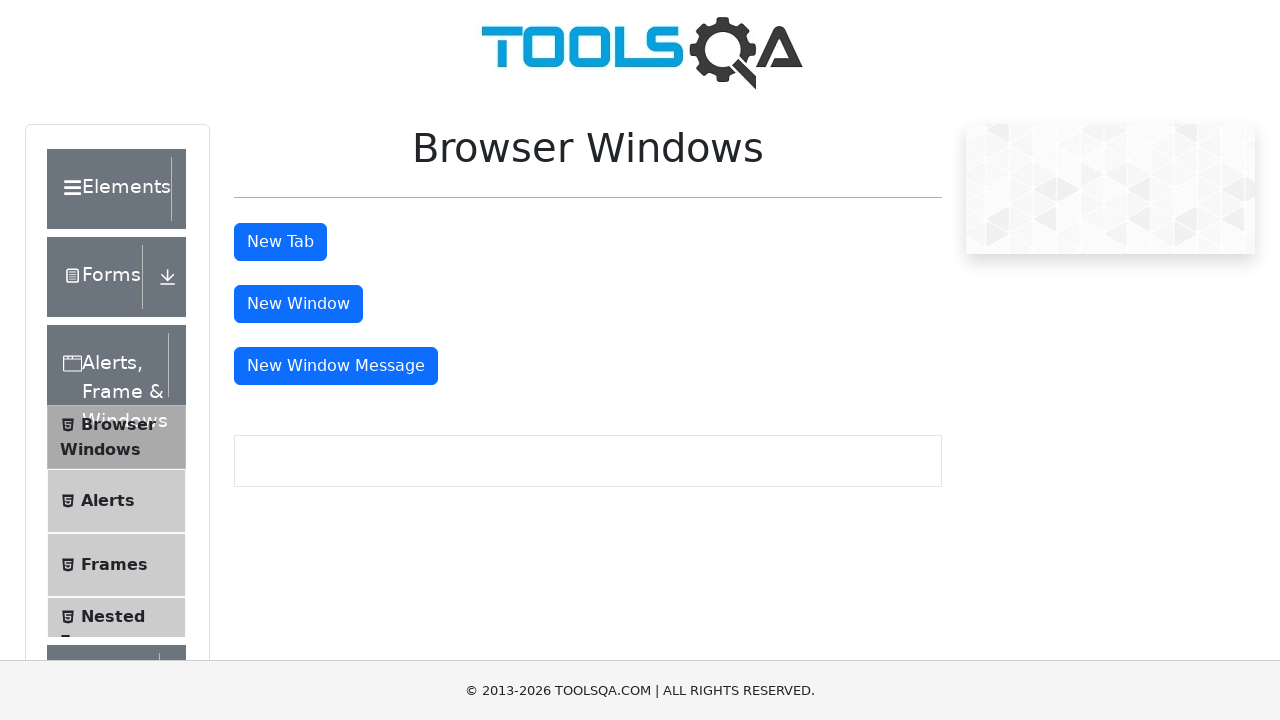

Clicked on 'Frames' submenu item to navigate to frames page at (114, 414) on span:has-text('Frames')
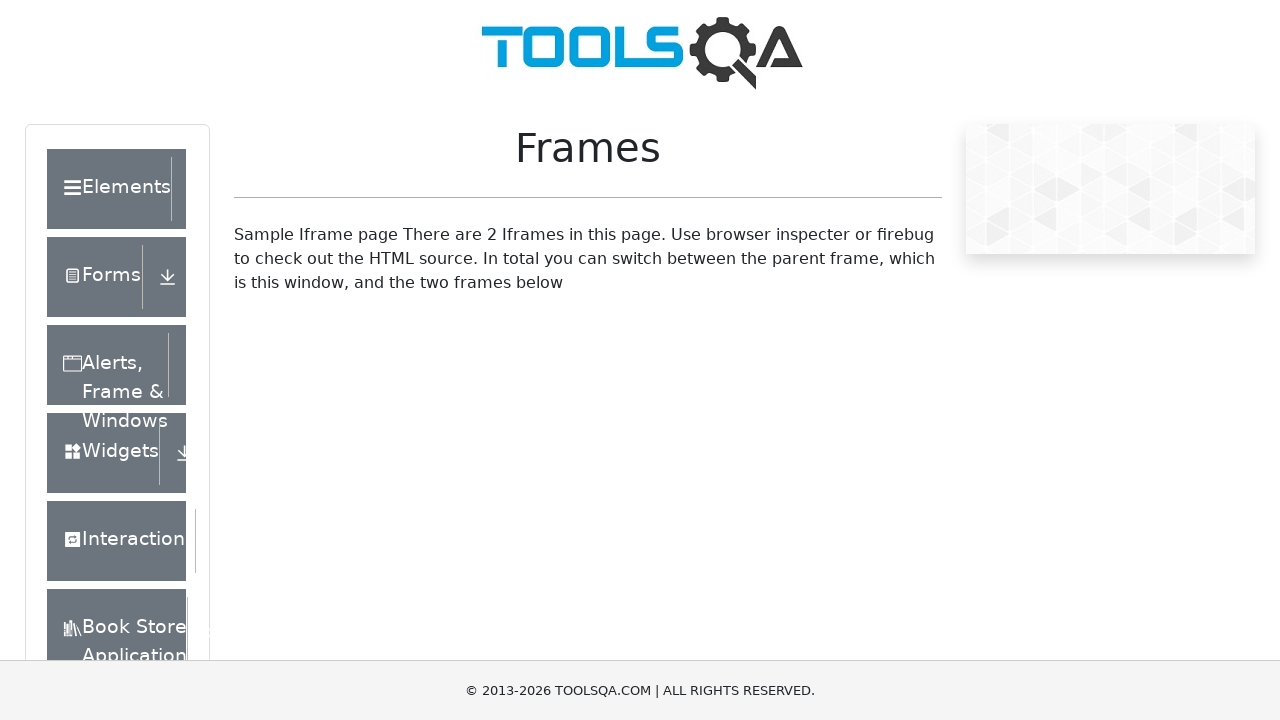

Waited for first frame to load
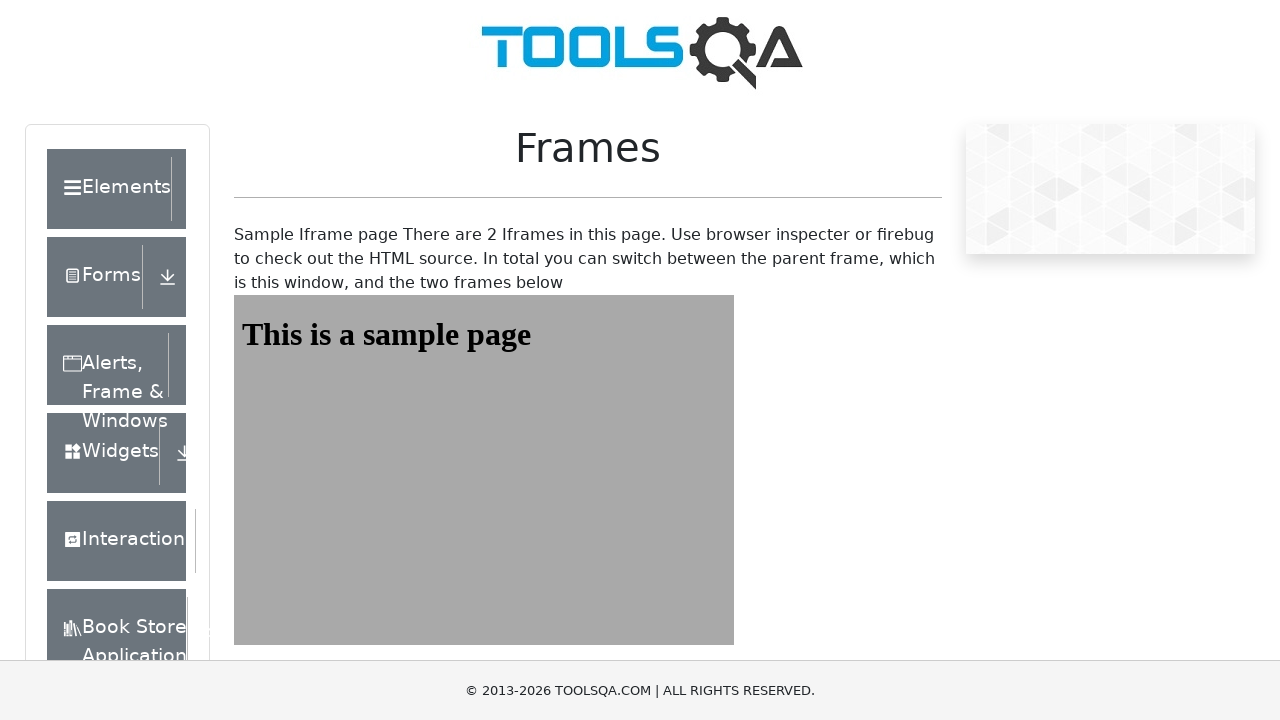

Selected first frame element
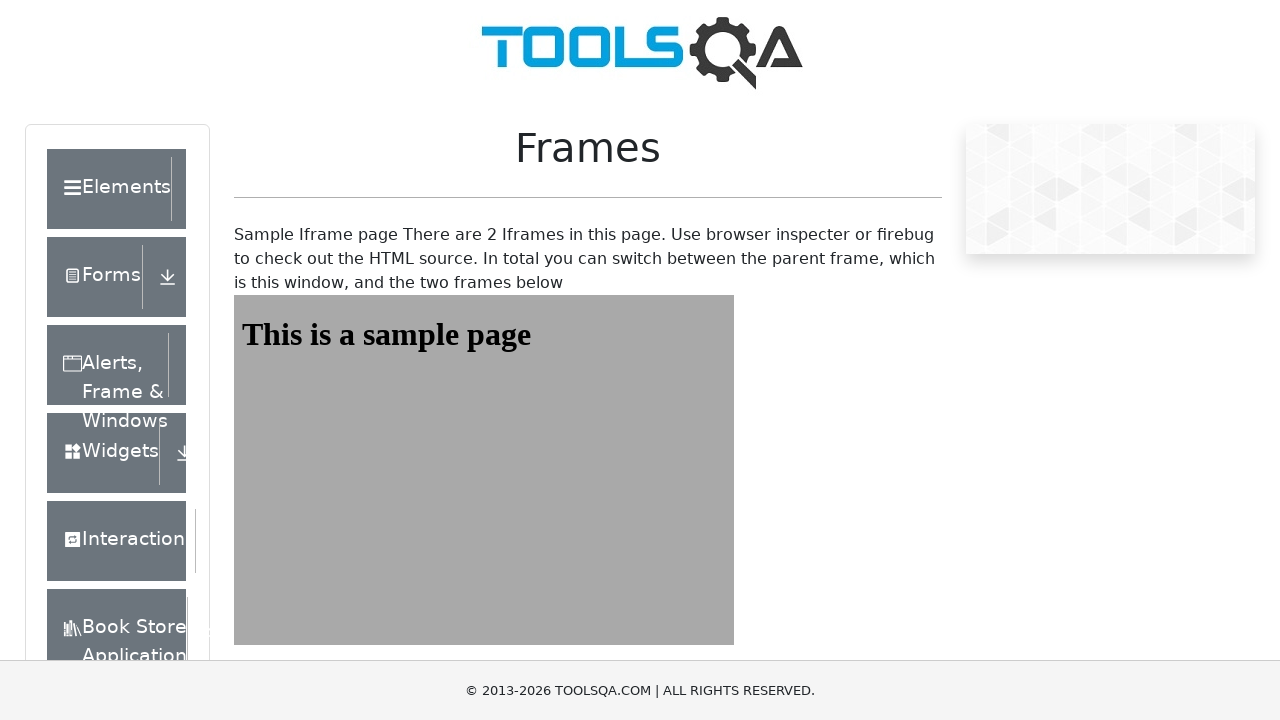

Retrieved heading text from first frame: 'This is a sample page'
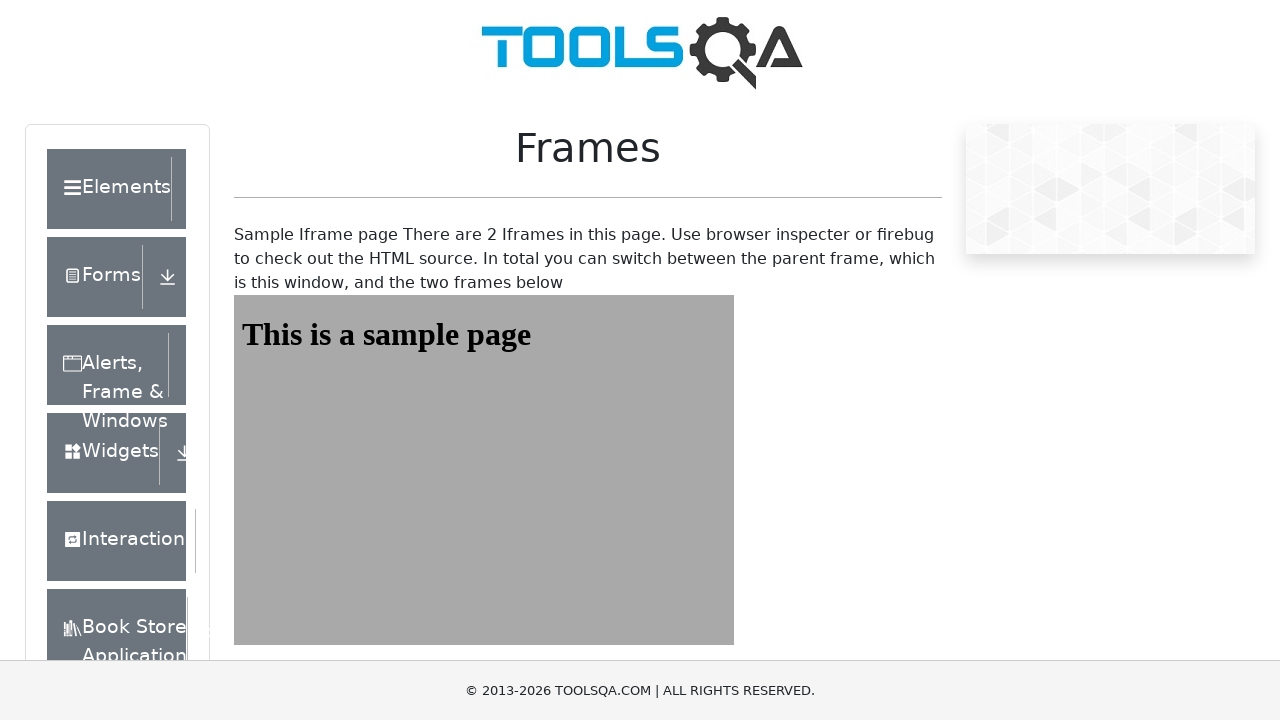

Selected second frame element
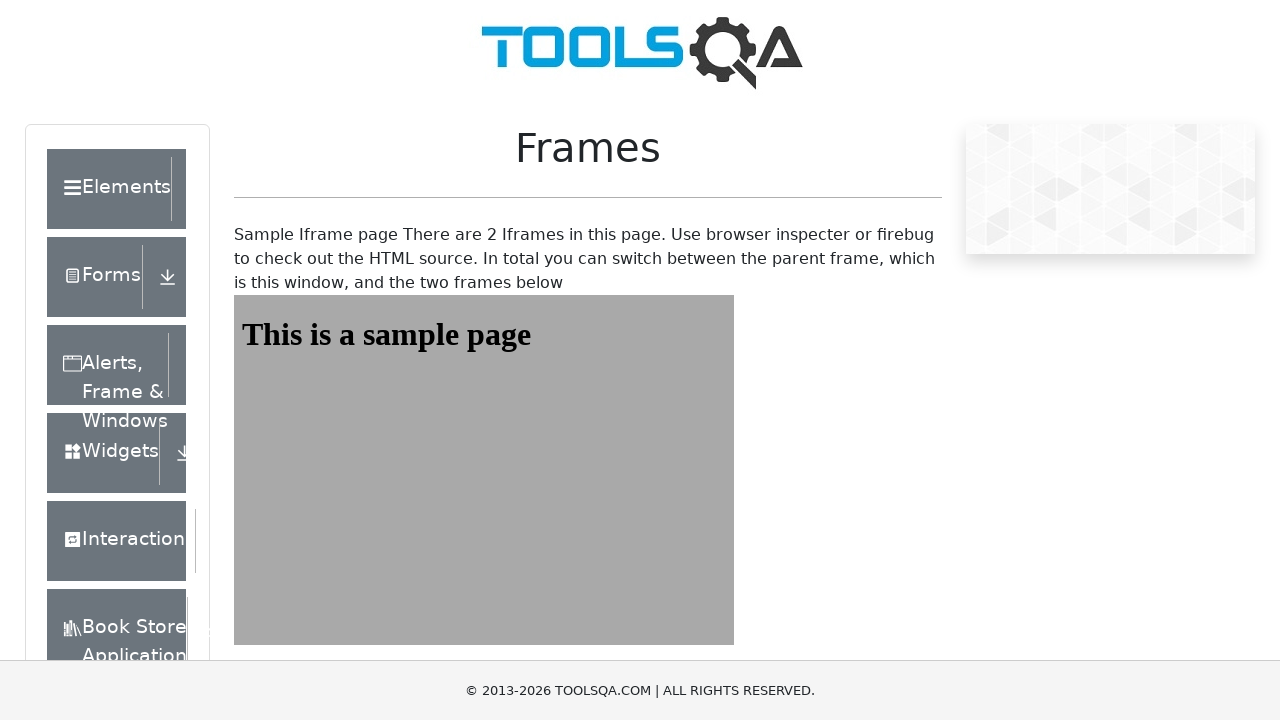

Retrieved heading text from second frame: 'This is a sample page'
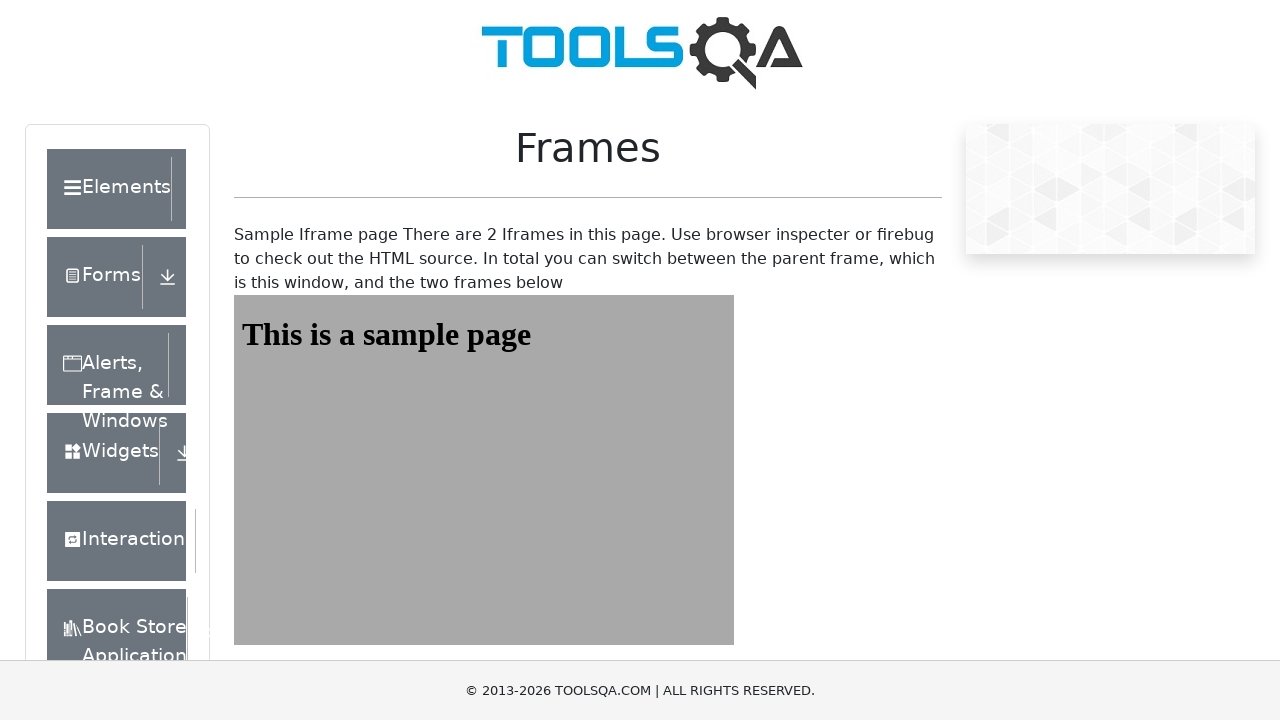

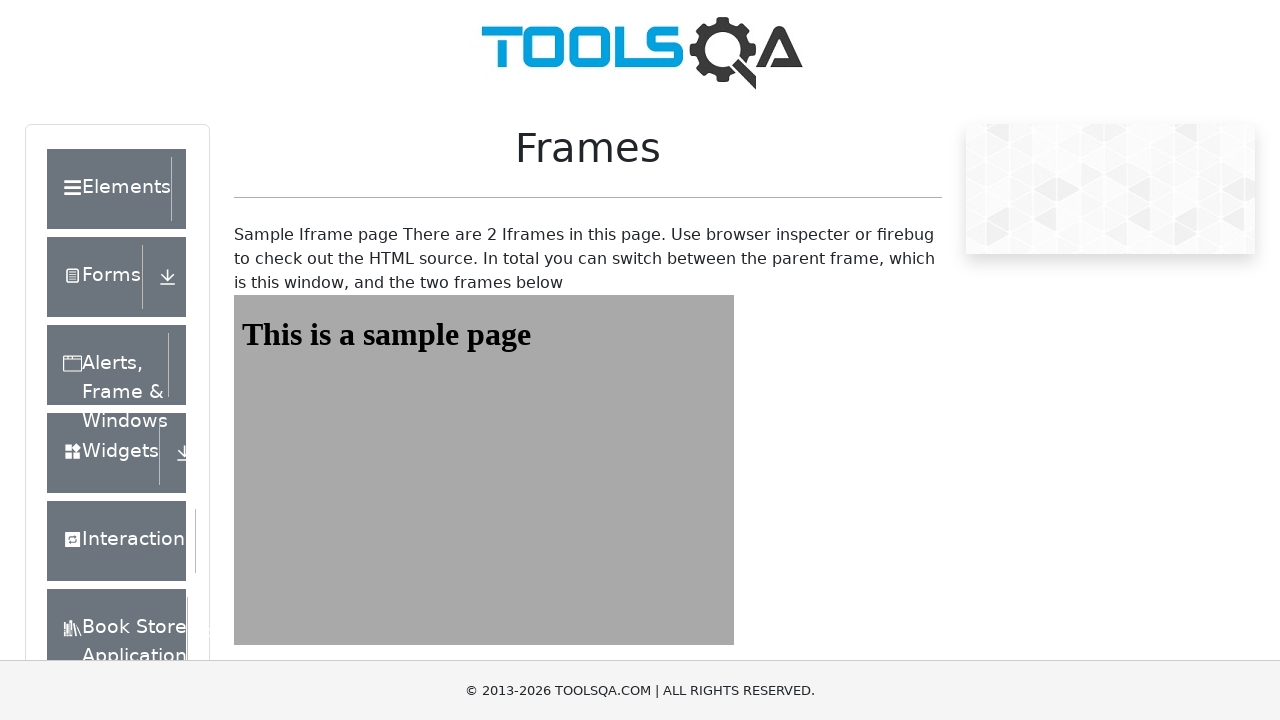